Tests performance glitch user login and scrolls to view inventory items

Starting URL: https://www.saucedemo.com

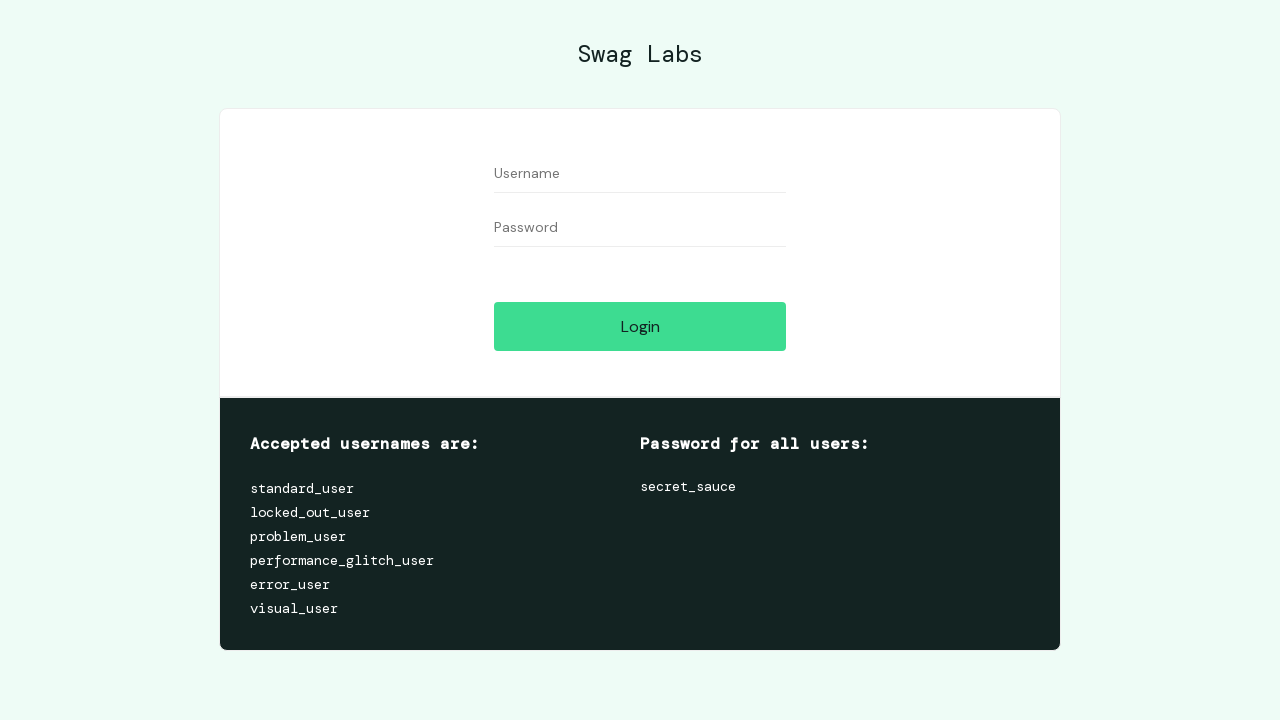

Waited for username field to appear
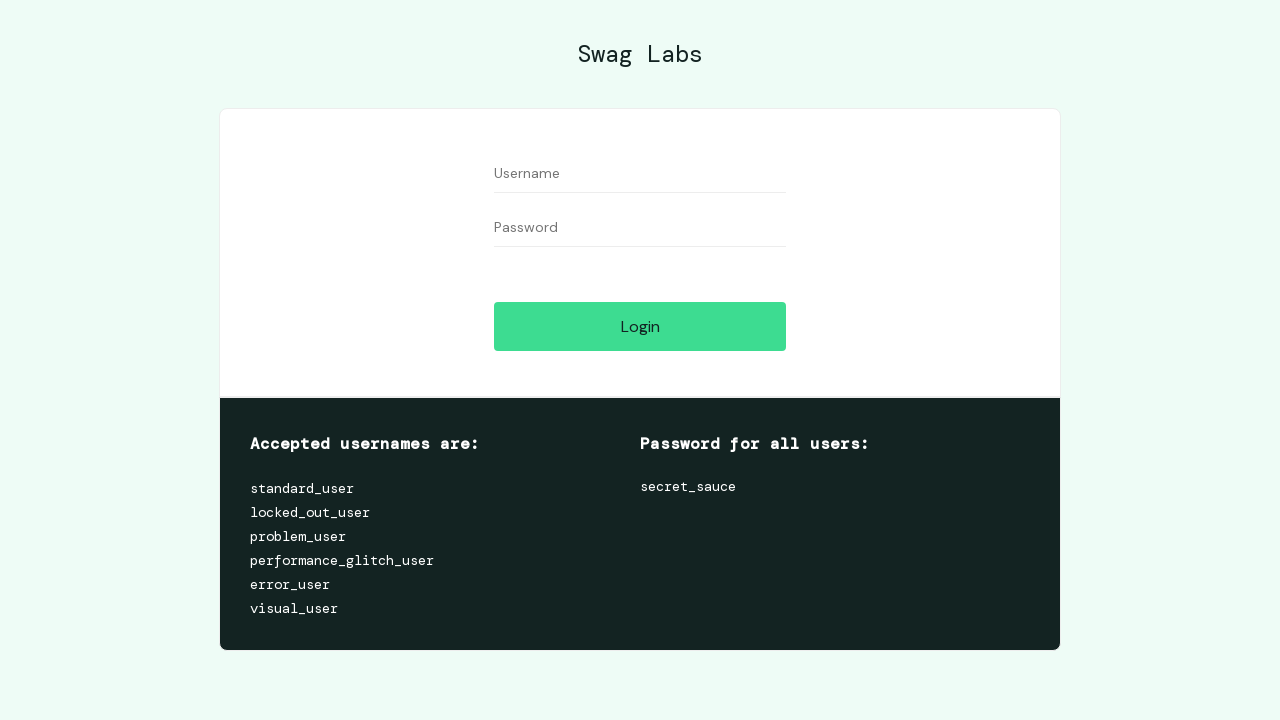

Filled username field with 'performance_glitch_user' on #user-name
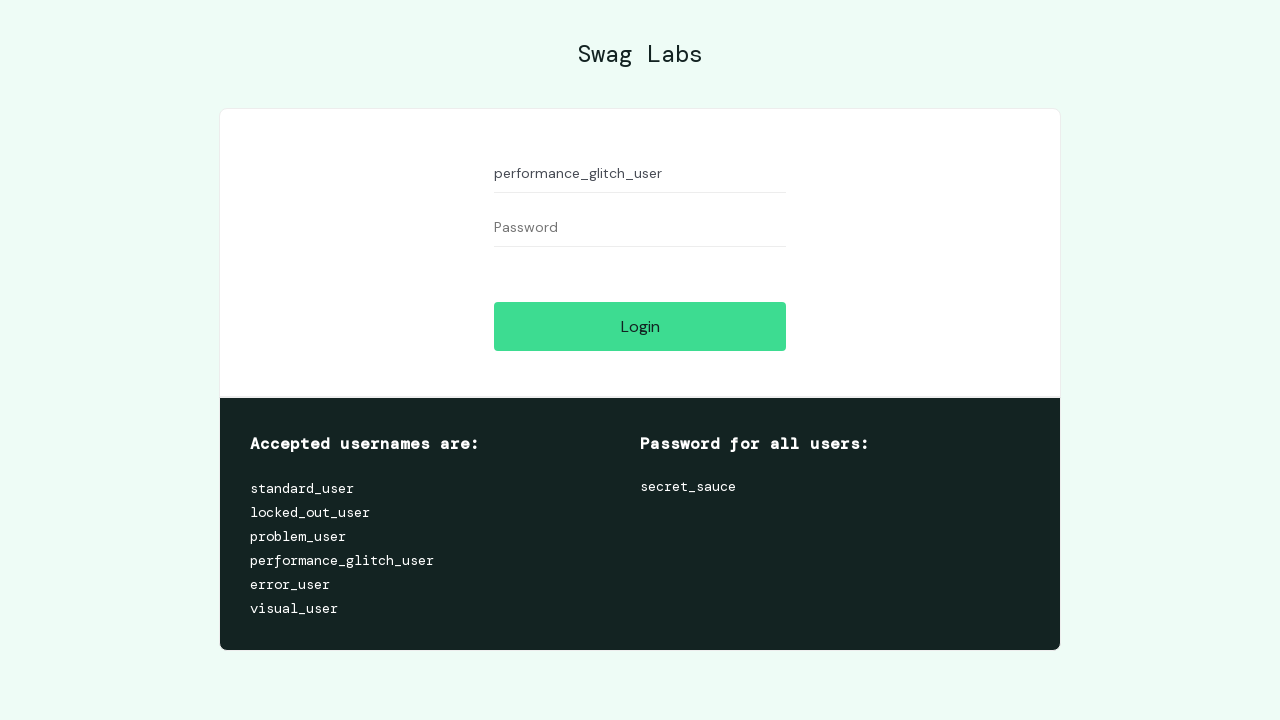

Waited for password field to appear
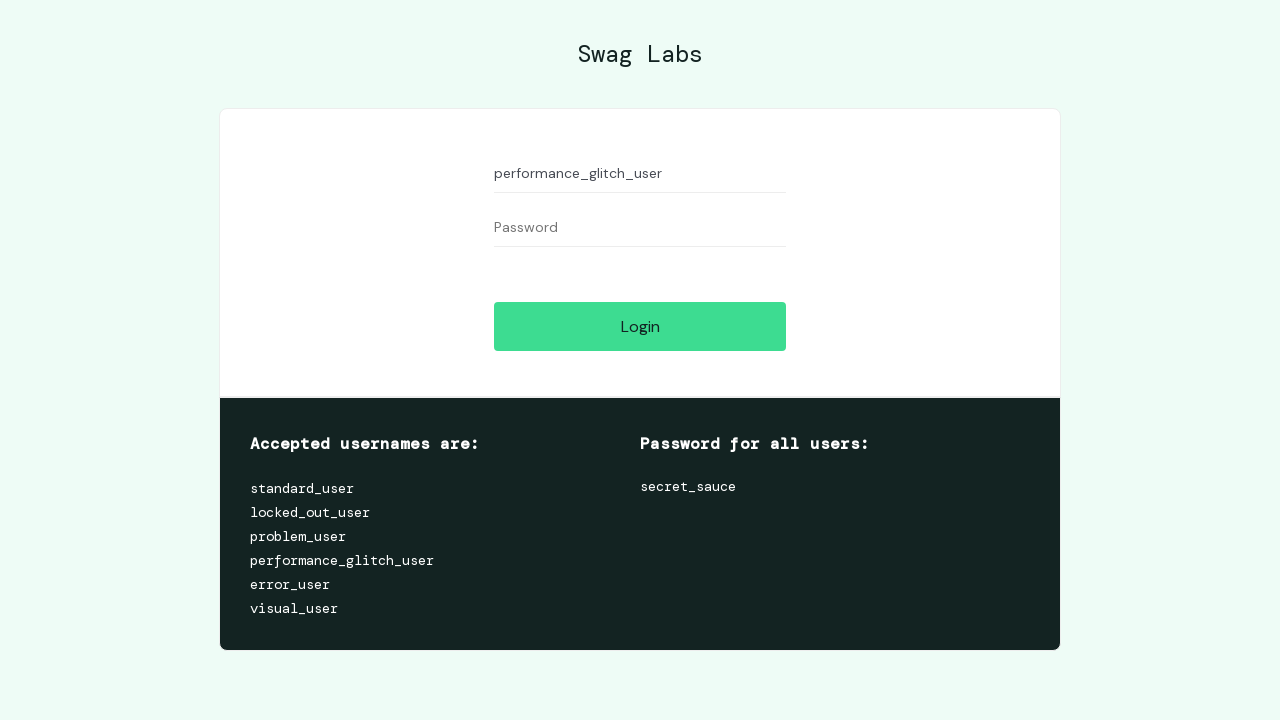

Filled password field with 'secret_sauce' on #password
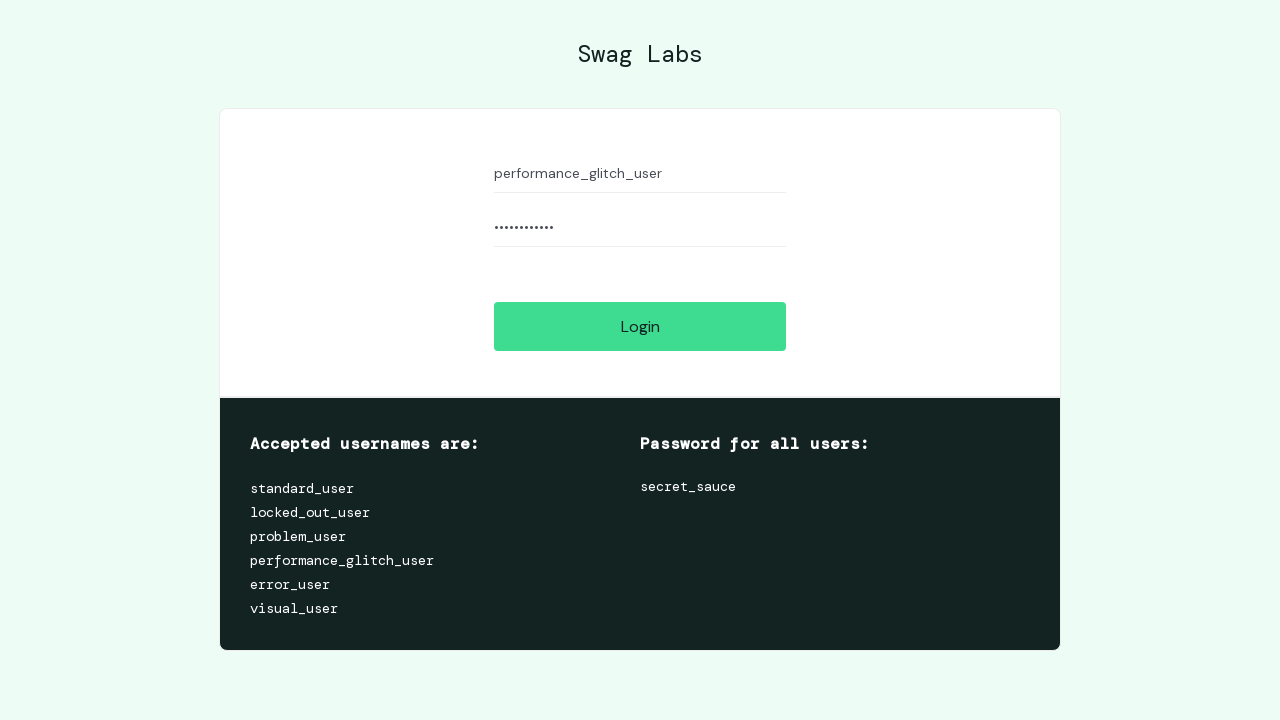

Clicked login button at (640, 326) on #login-button
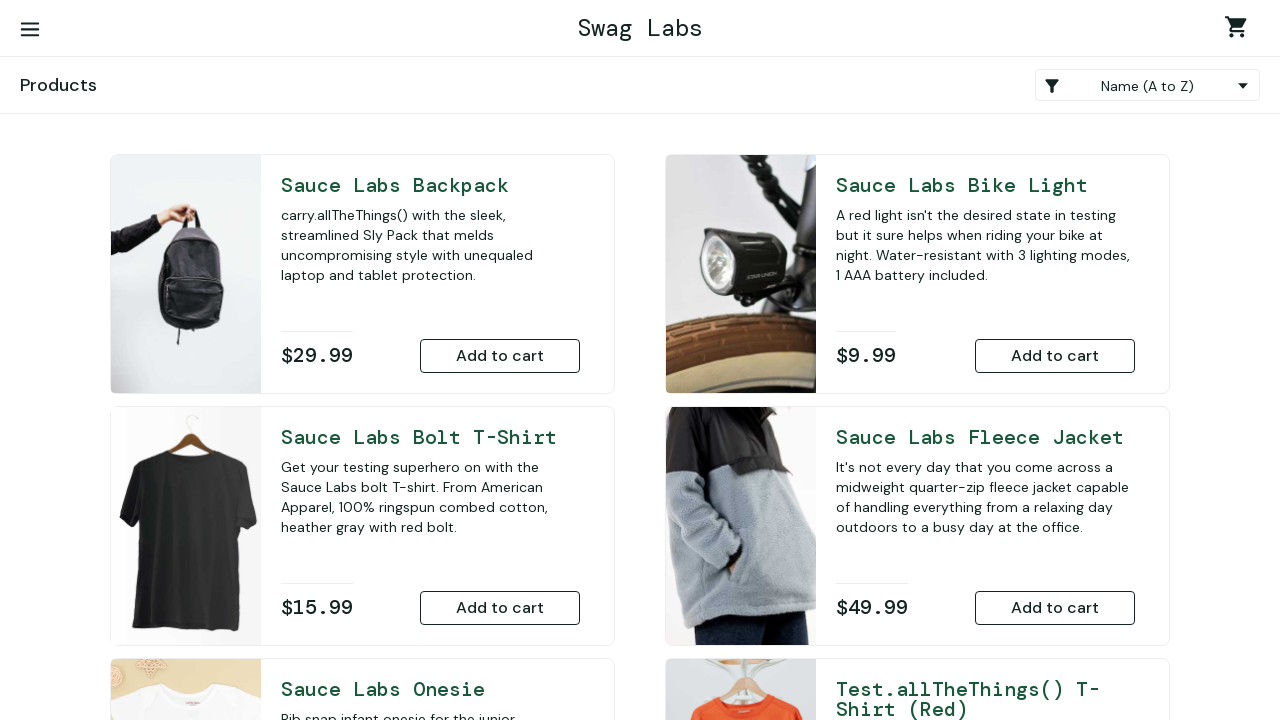

Scrolled down 500 pixels to view inventory items
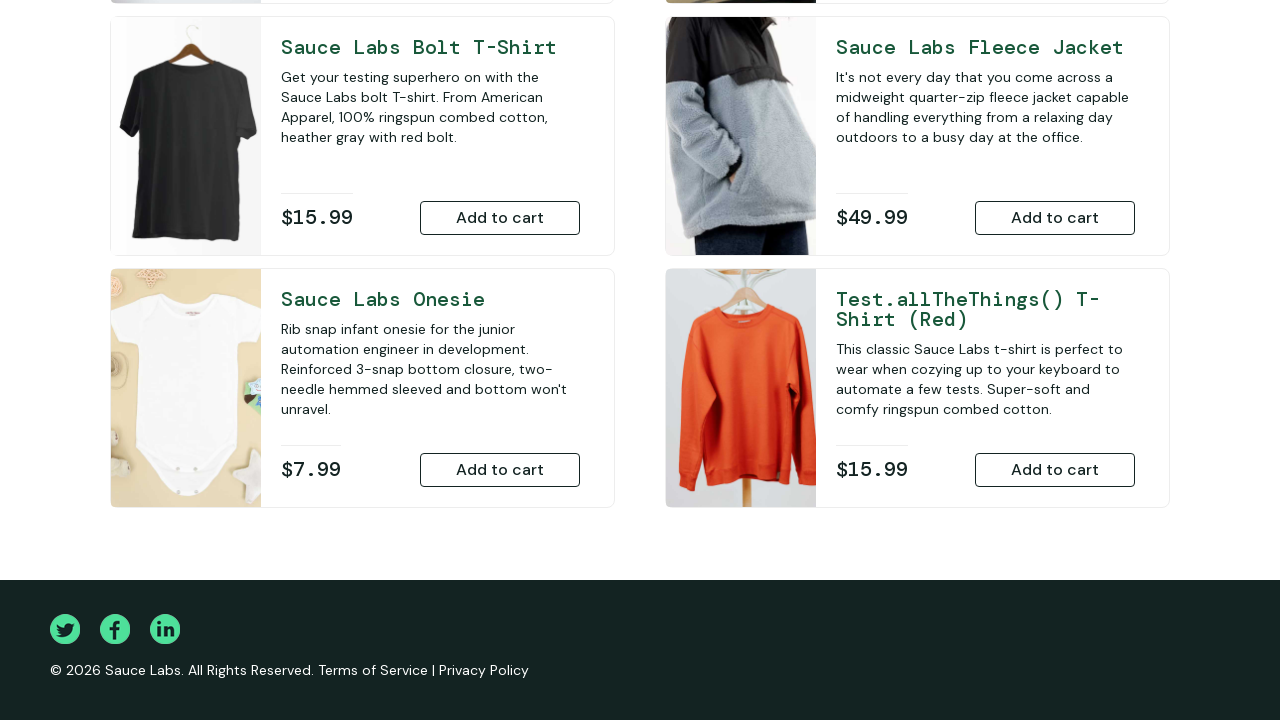

Waited for specific inventory item to be visible
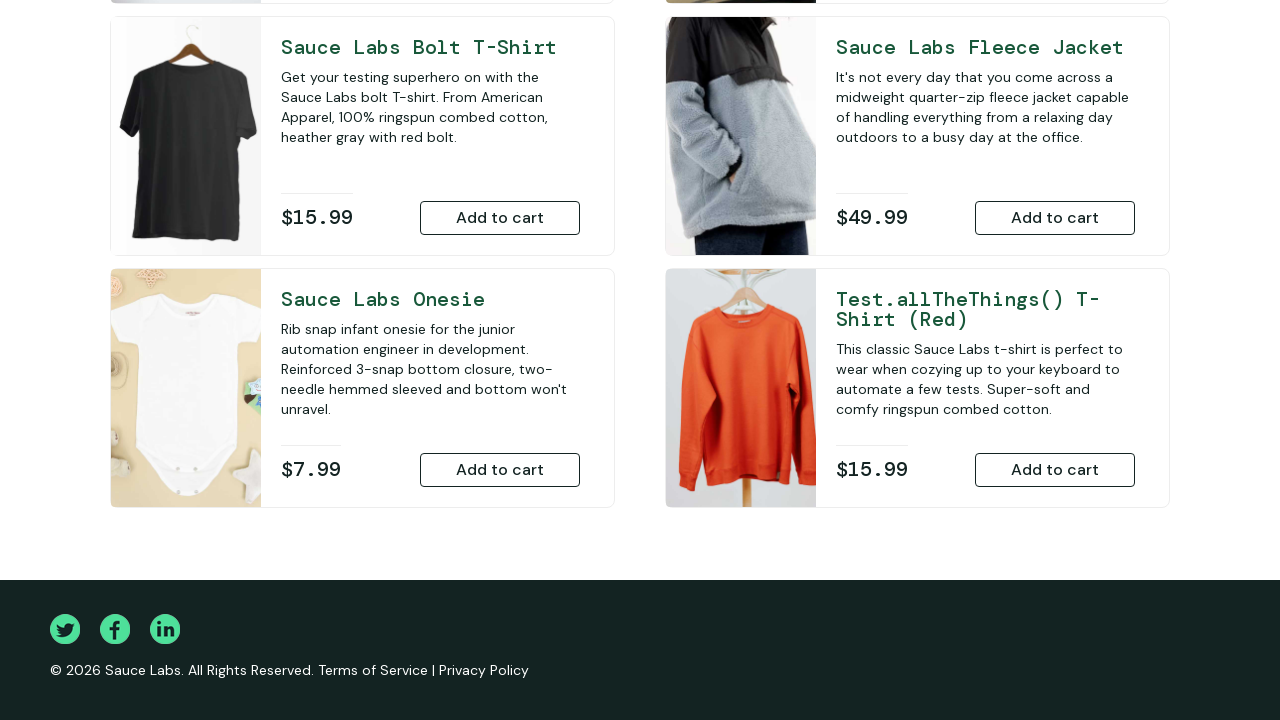

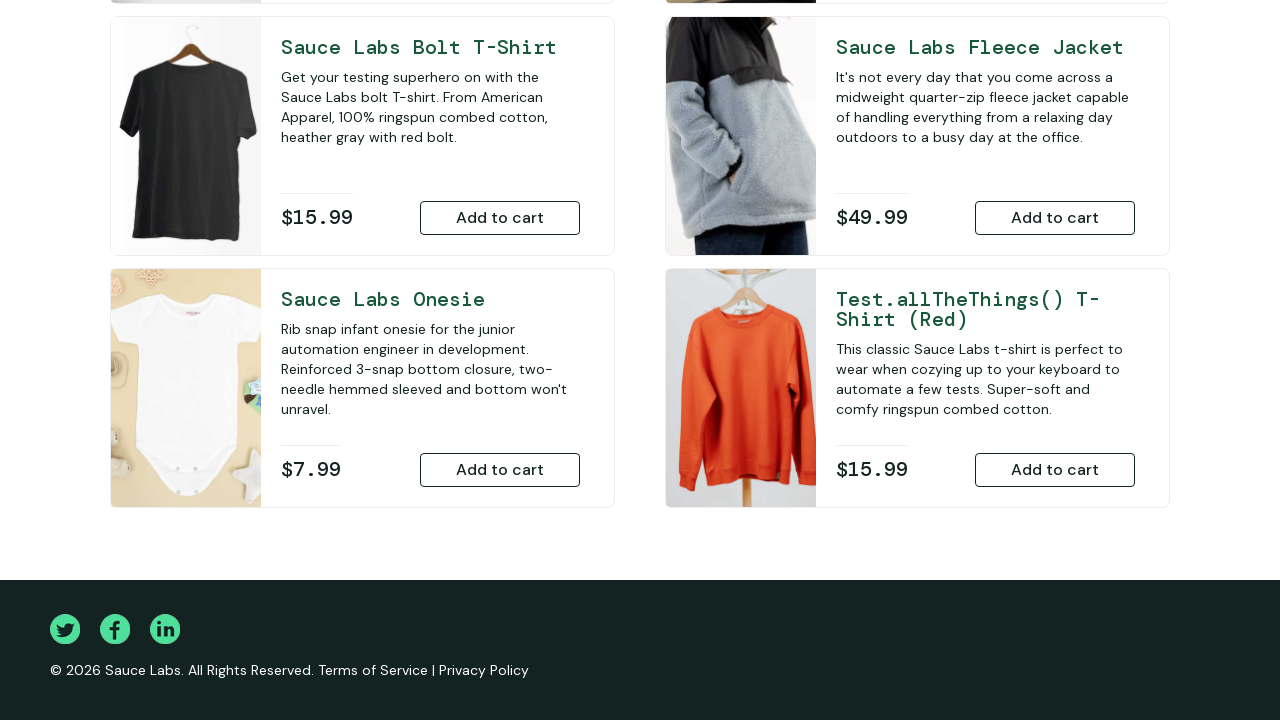